Tests form submission by extracting a value from an element's attribute, calculating a mathematical result, filling an input field, checking a checkbox, selecting a radio button, and submitting the form

Starting URL: http://suninjuly.github.io/get_attribute.html

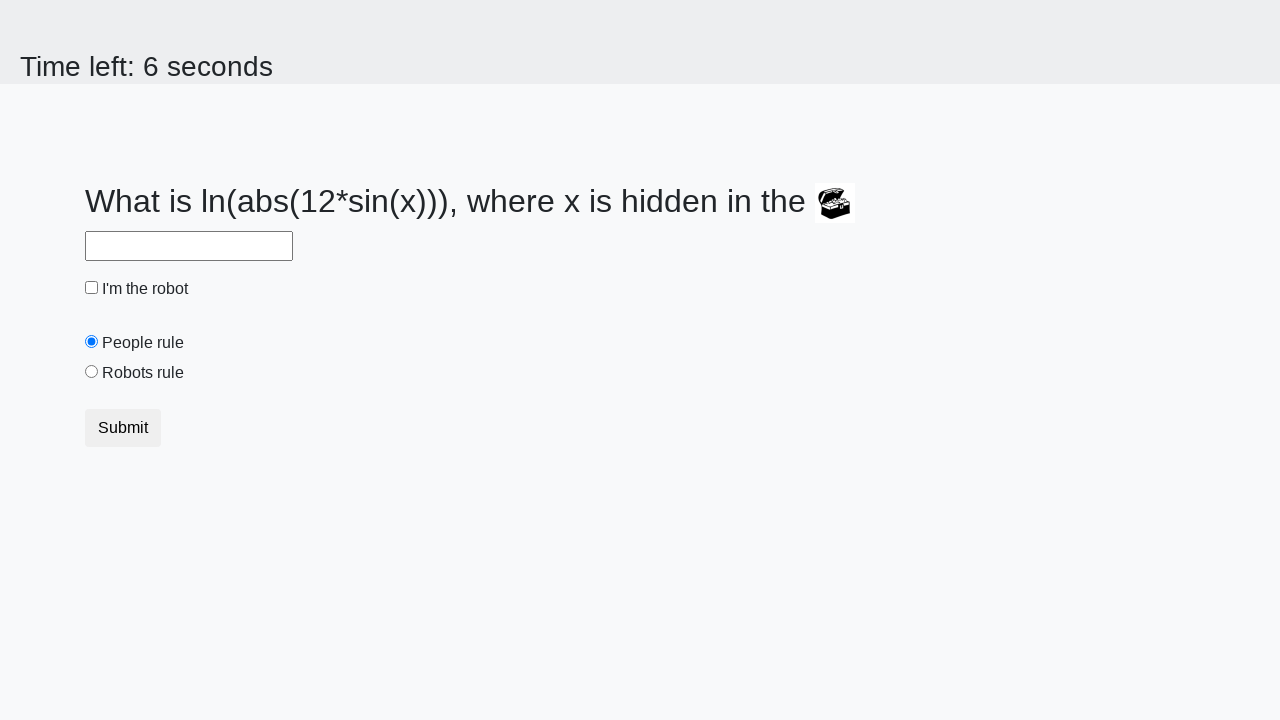

Located the treasure element with ID 'treasure'
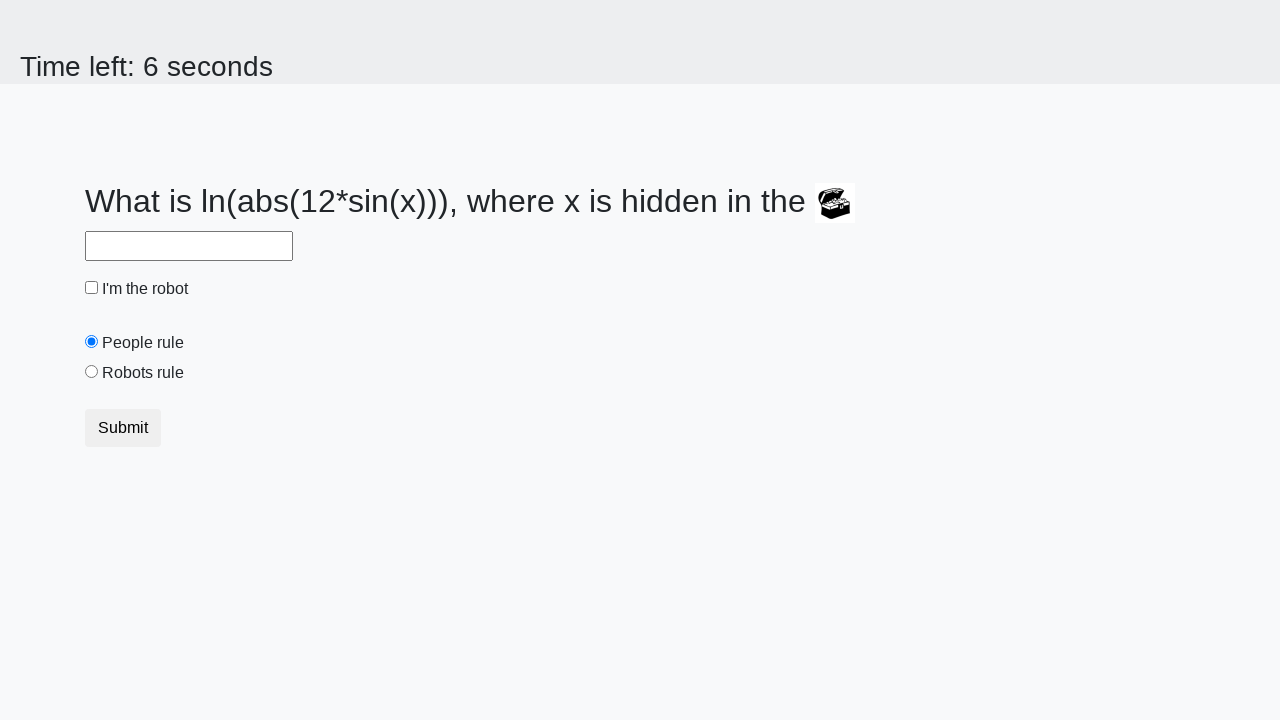

Extracted 'valuex' attribute from treasure element
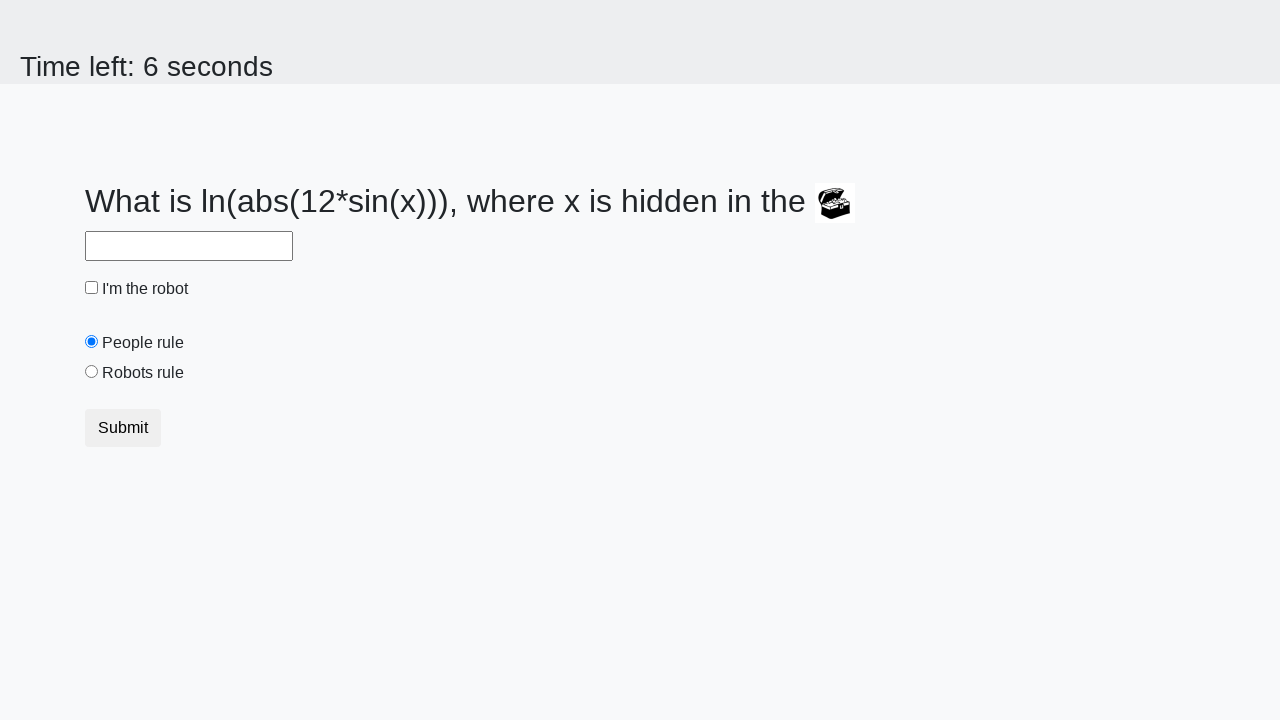

Calculated mathematical result: 2.461219171522988
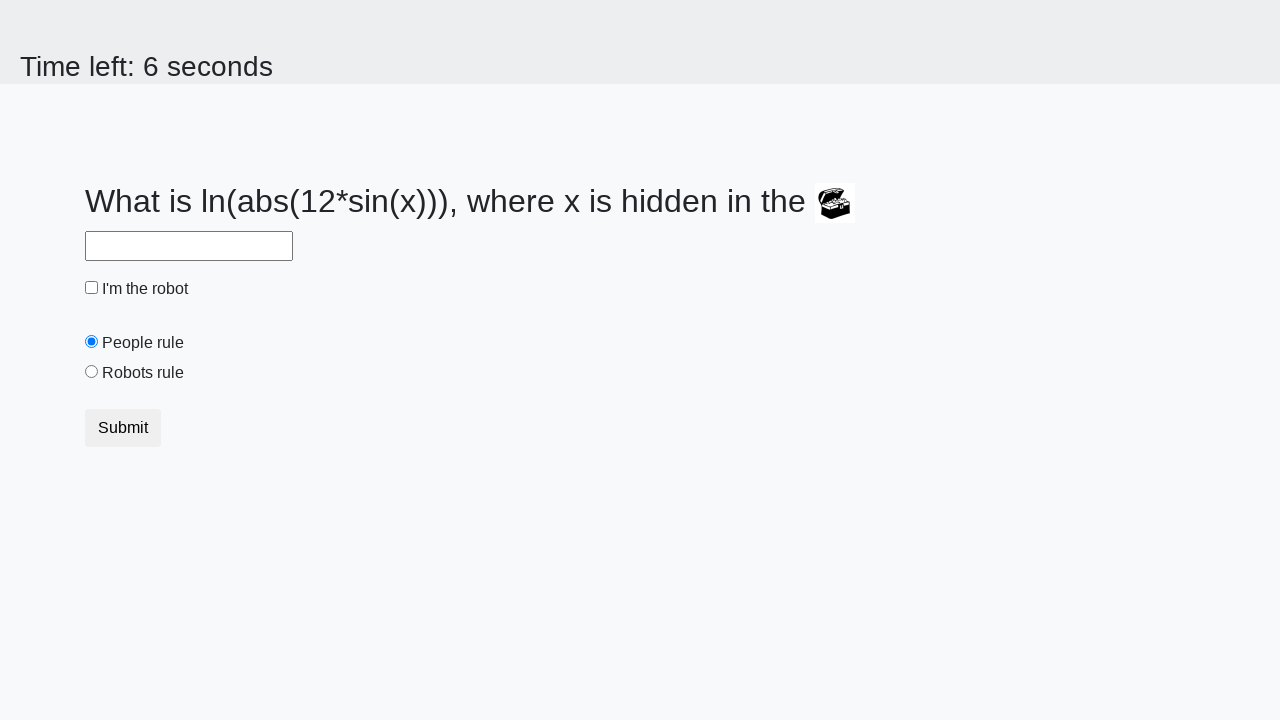

Filled answer field with calculated value on #answer
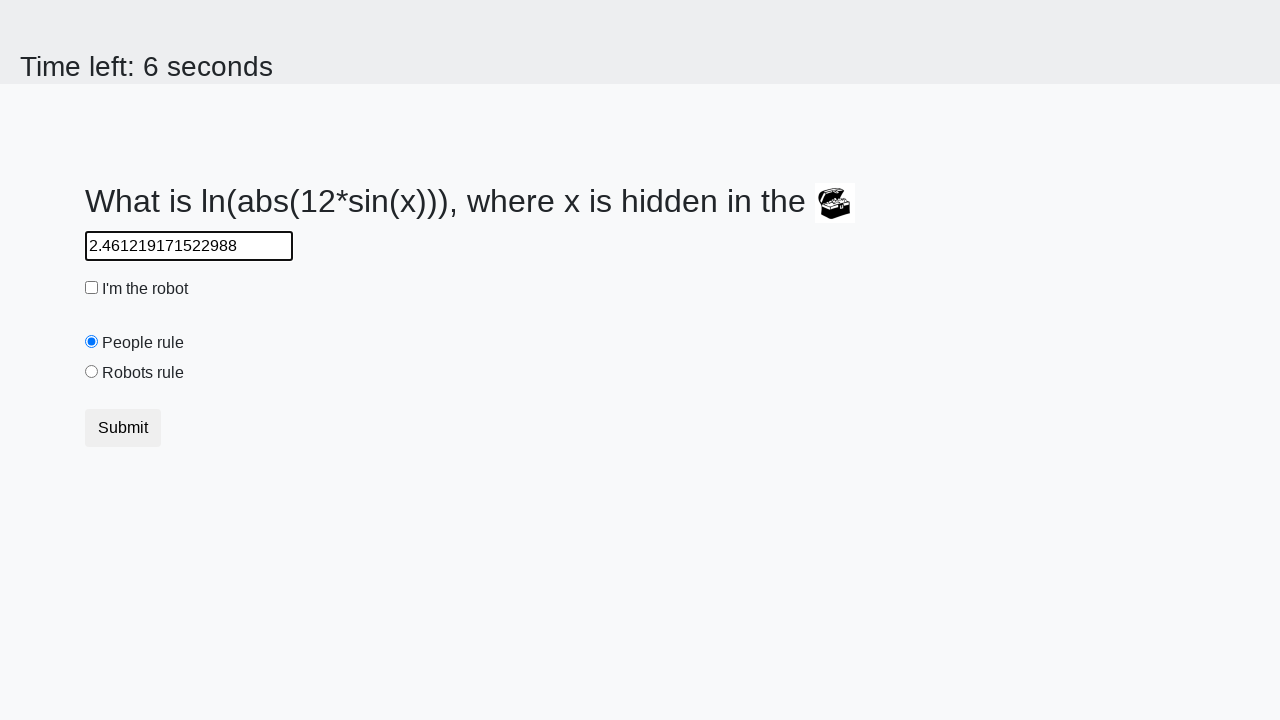

Checked the robot checkbox at (92, 288) on #robotCheckbox
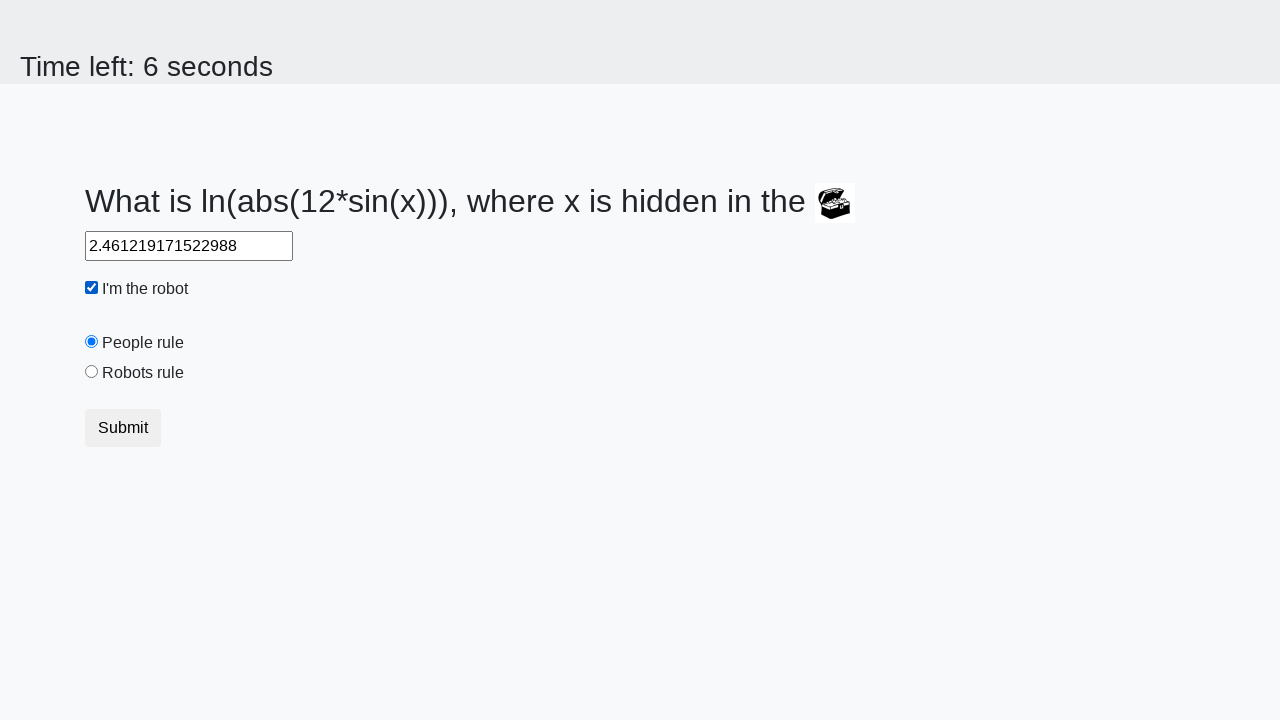

Selected the 'robotsRule' radio button at (92, 372) on #robotsRule
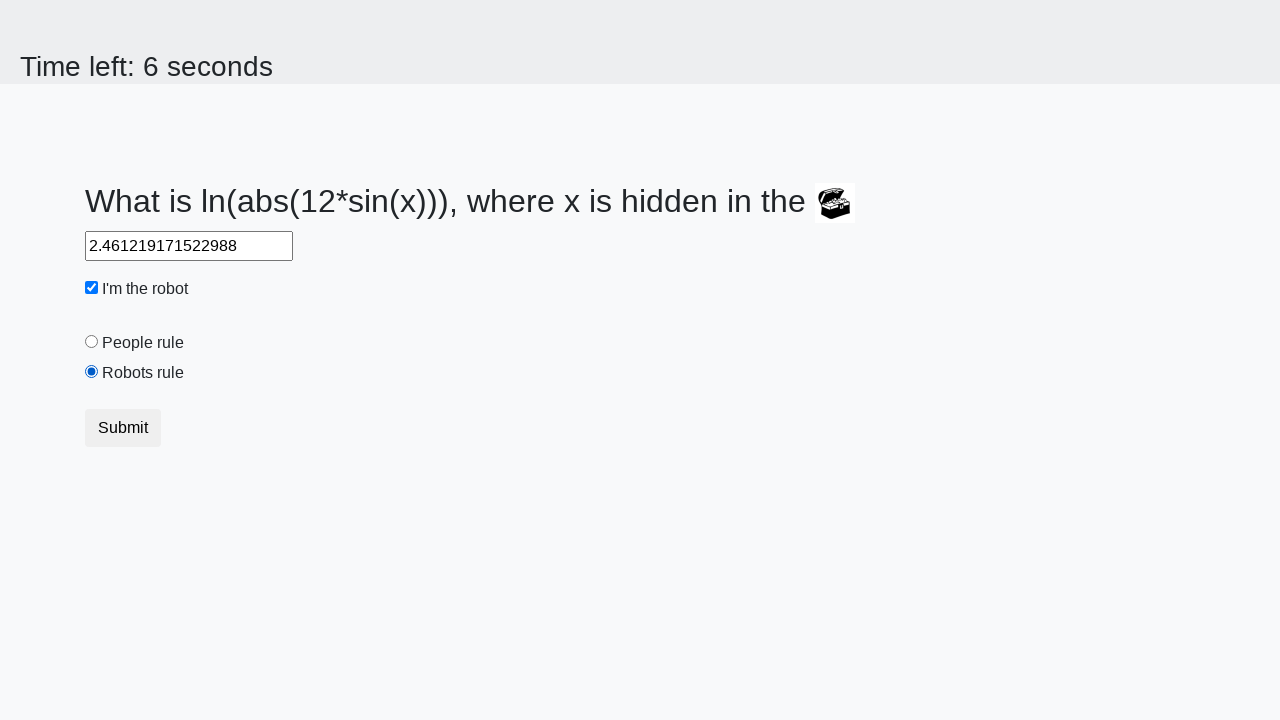

Clicked the submit button at (123, 428) on button.btn
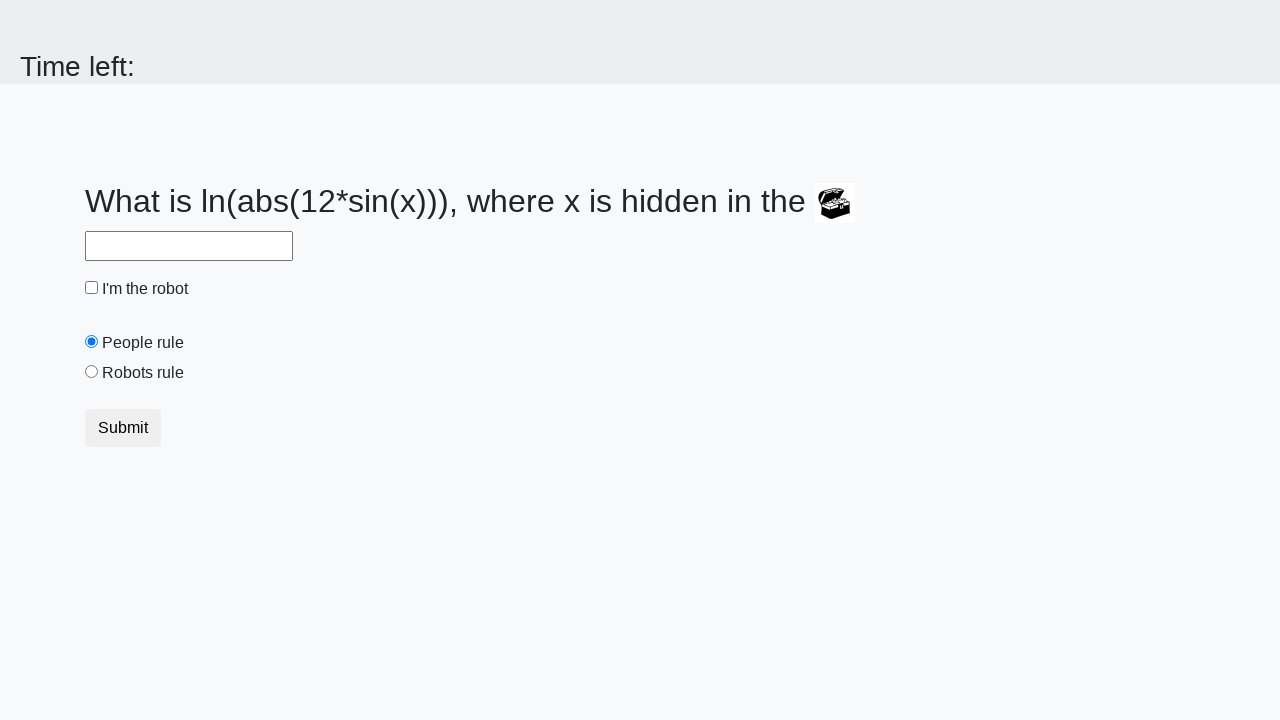

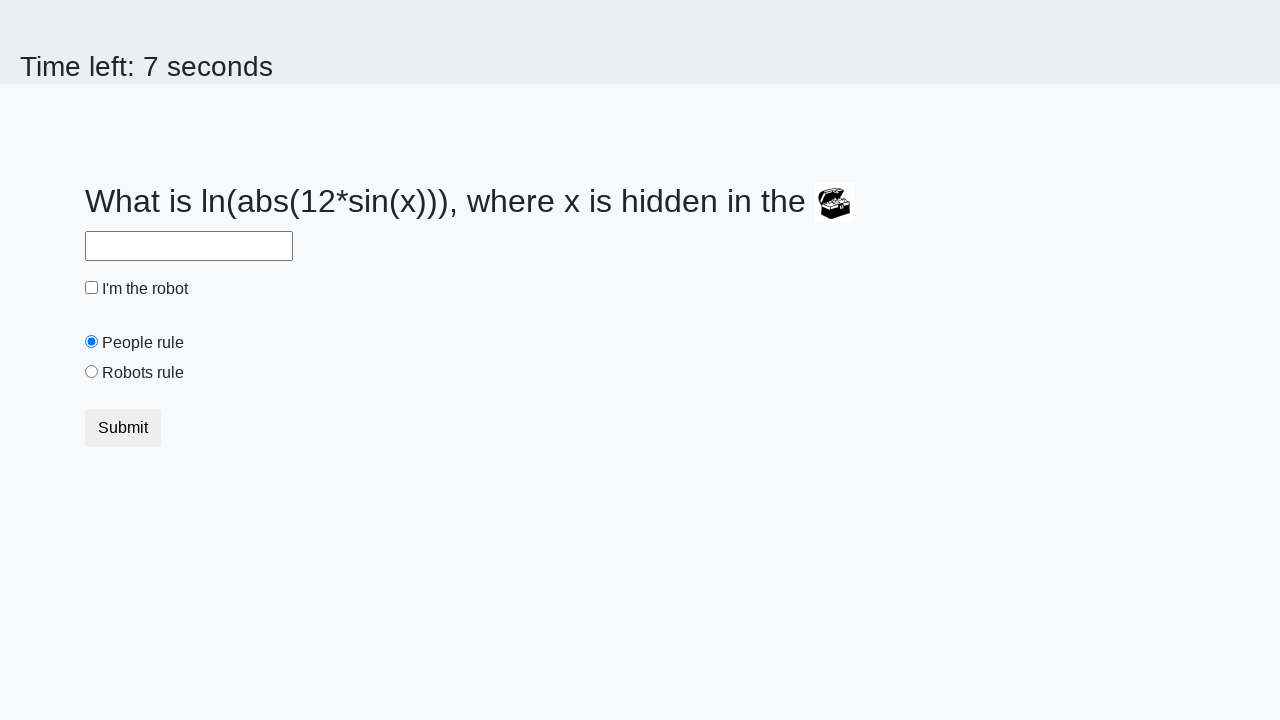